Tests file upload functionality on an Angular file upload demo page by selecting a file using the file input element.

Starting URL: http://nervgh.github.io/pages/angular-file-upload/examples/simple/

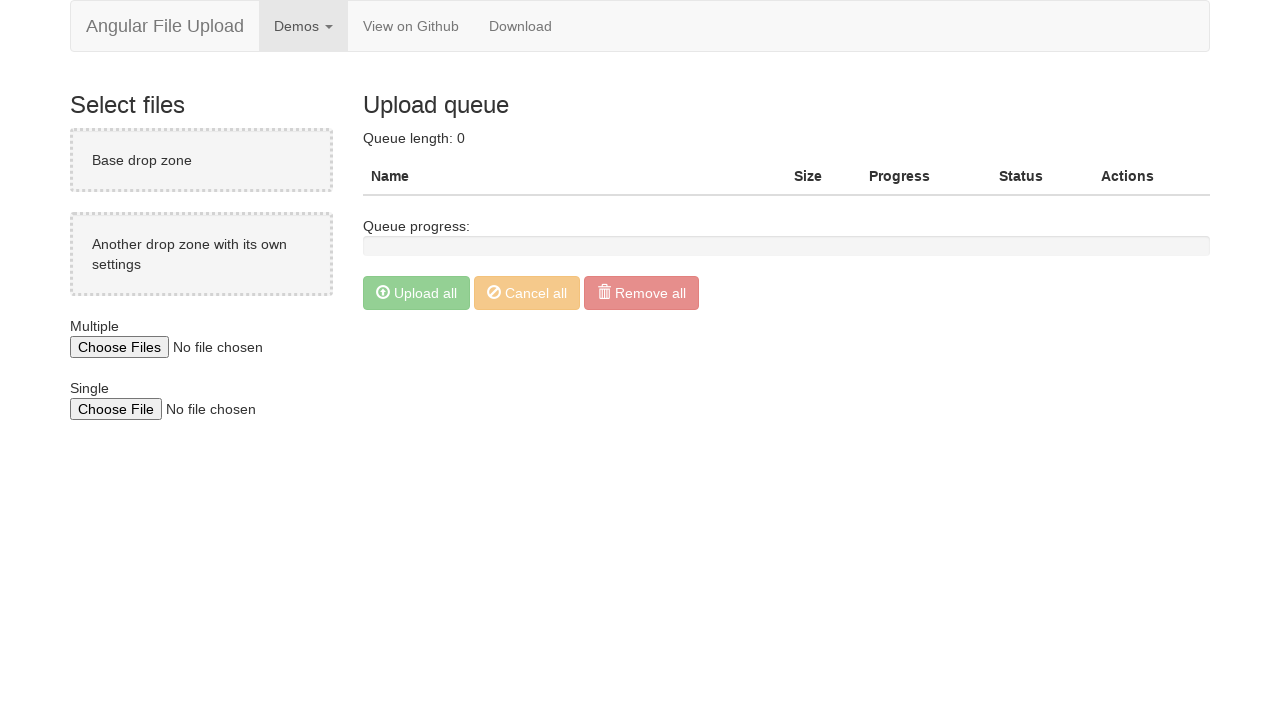

Created temporary test file for upload
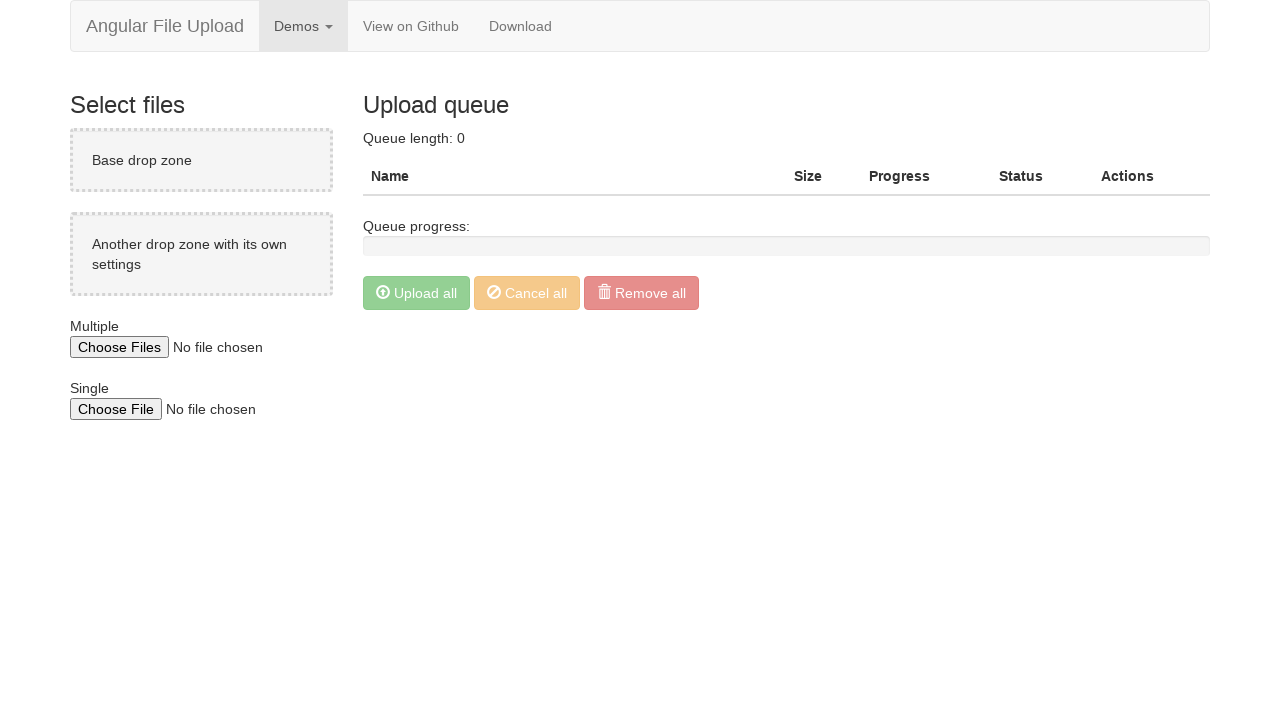

Selected file using file input element with multiple attribute
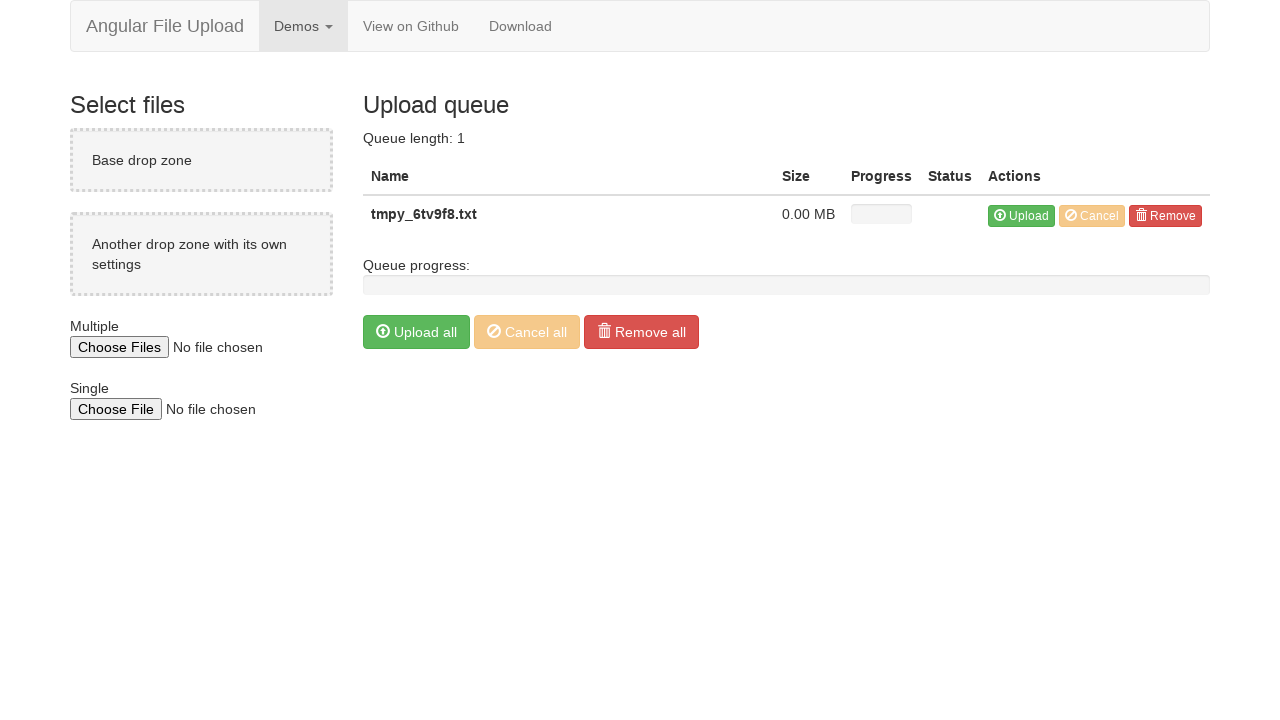

Waited for file upload to be processed
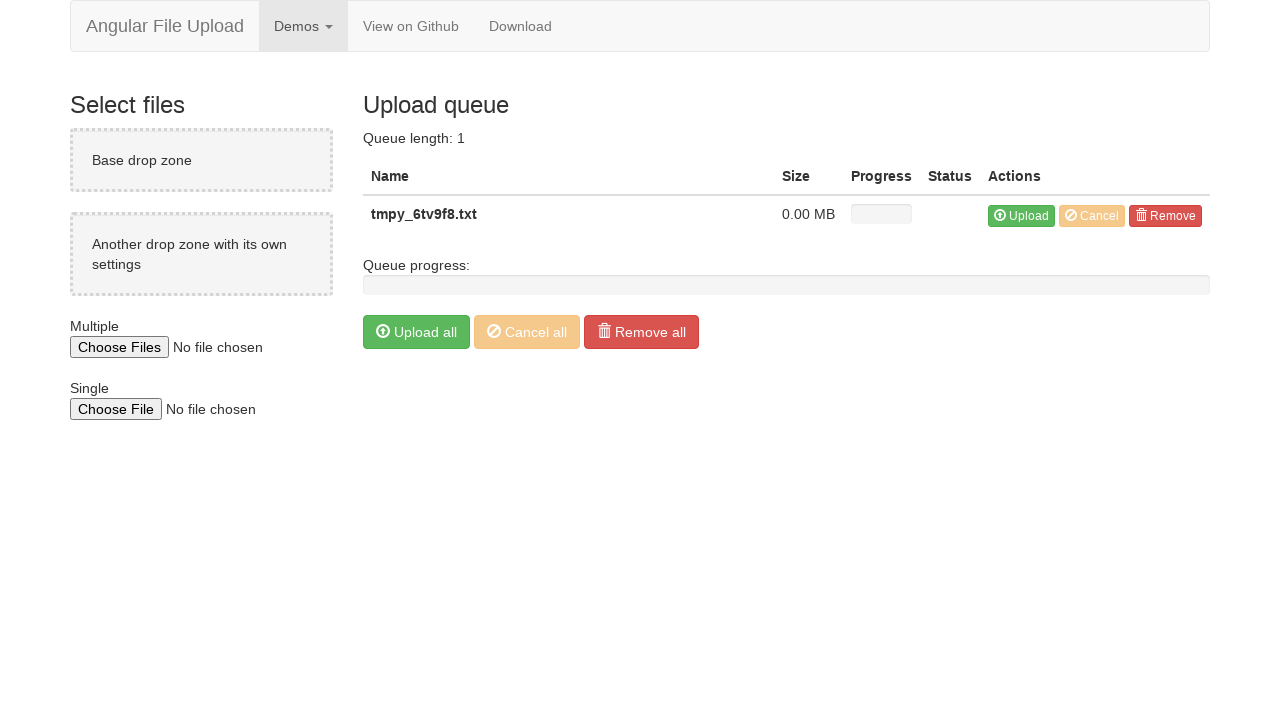

Cleaned up temporary test file
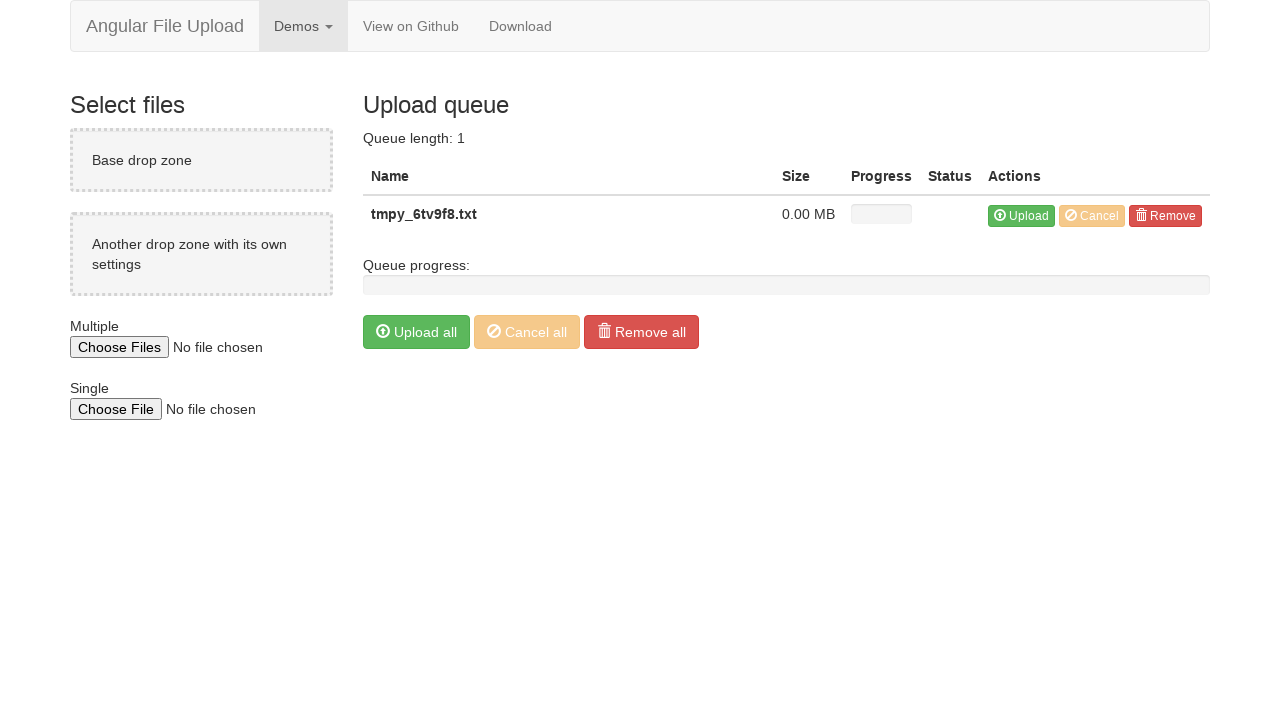

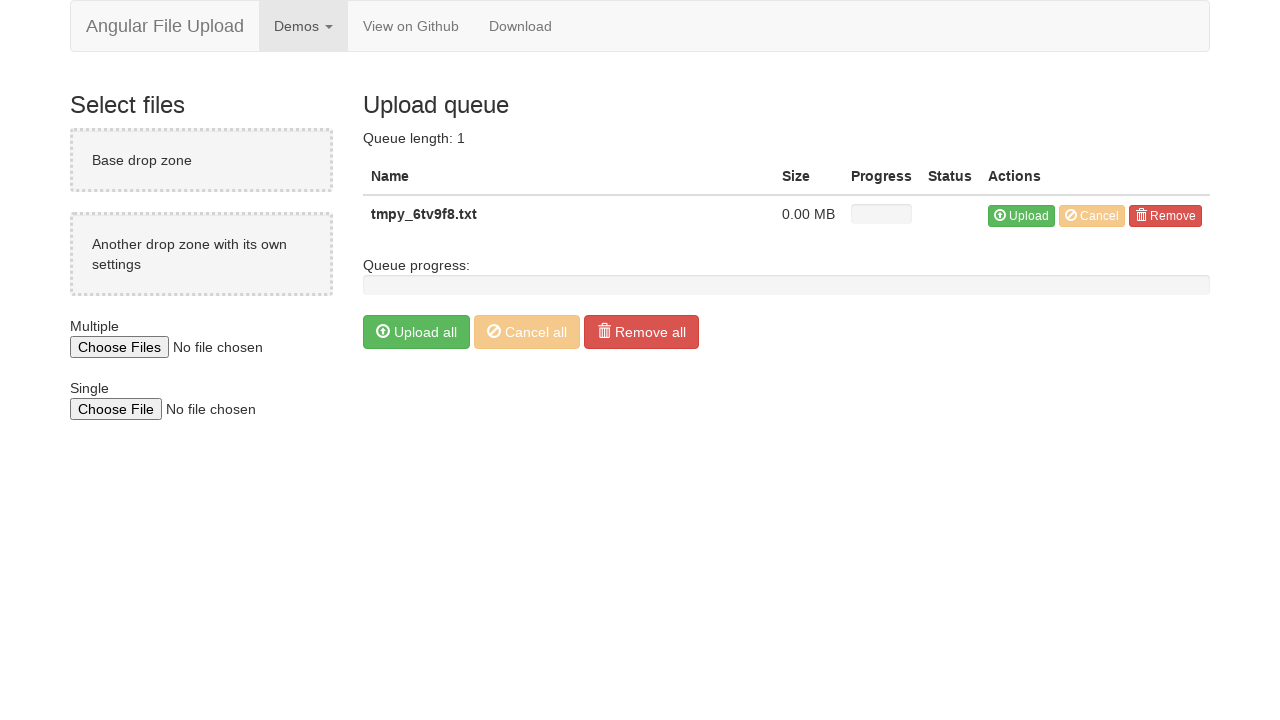